Tests text selection and context menu interactions on a wedding shop website by double-clicking text, copying it, and navigating the right-click context menu

Starting URL: https://www.weddingshop.com

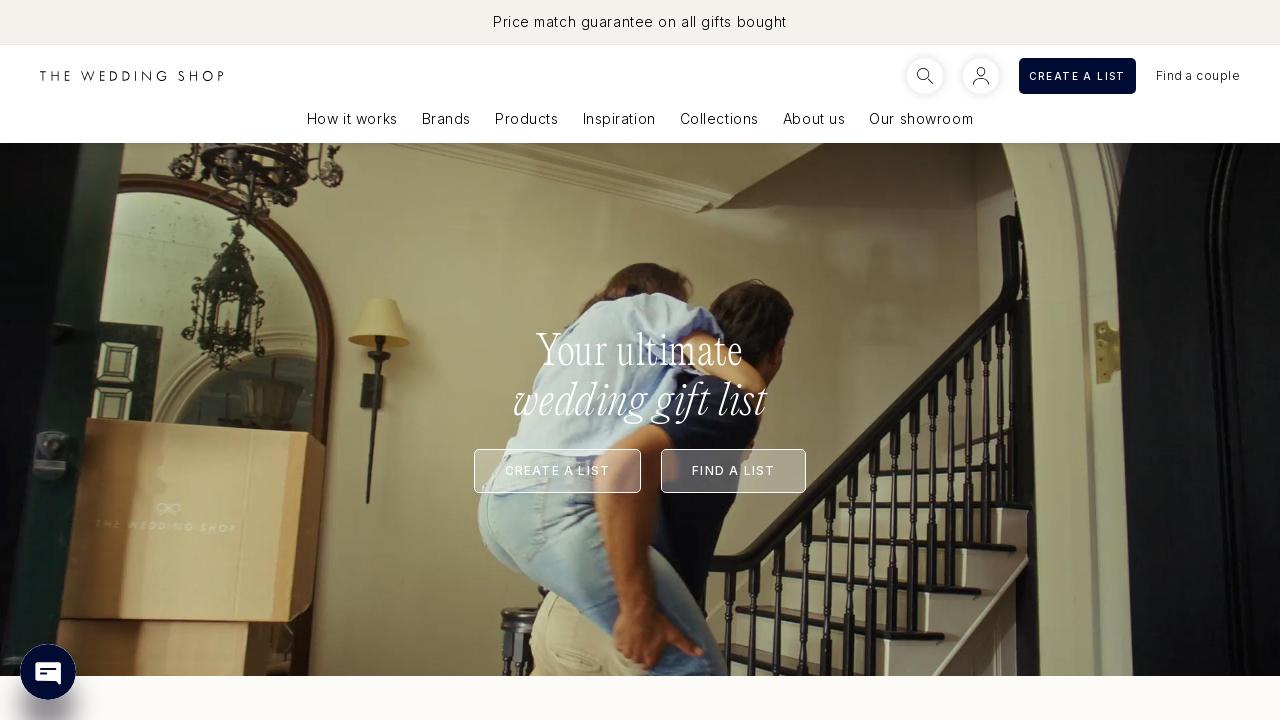

Waited for page to load with networkidle state
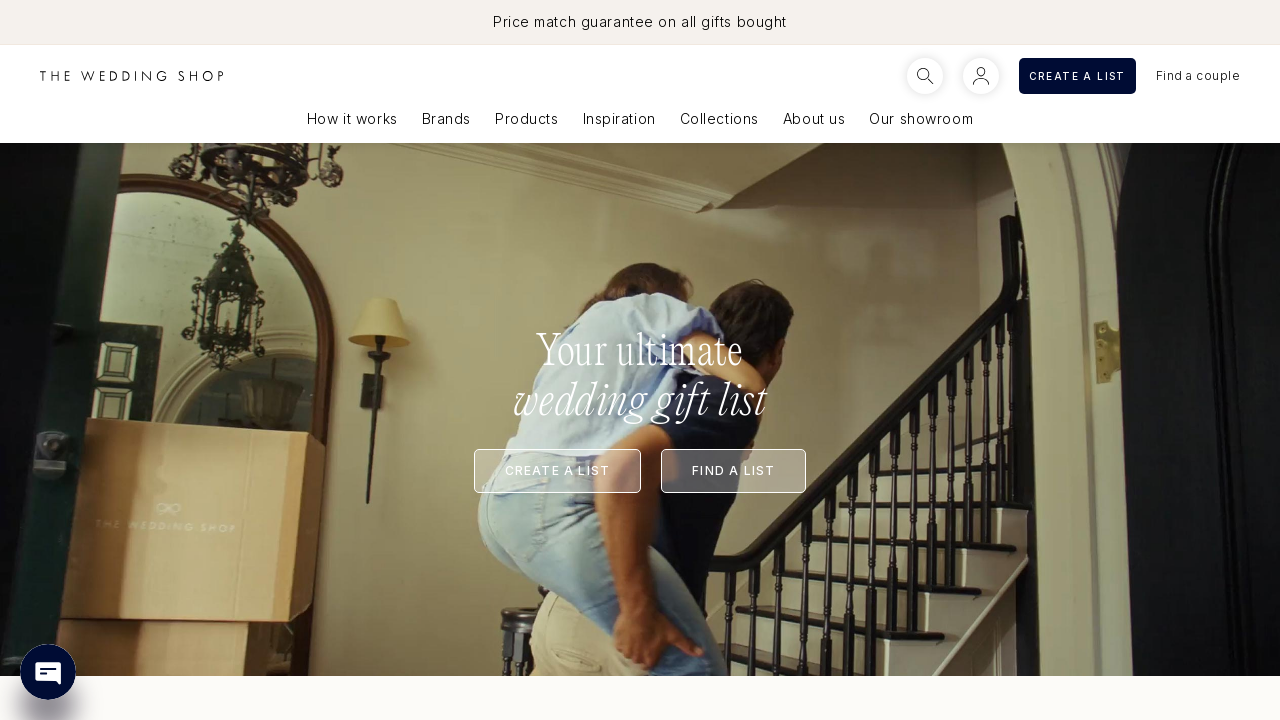

Located element containing 'Unlimited' text
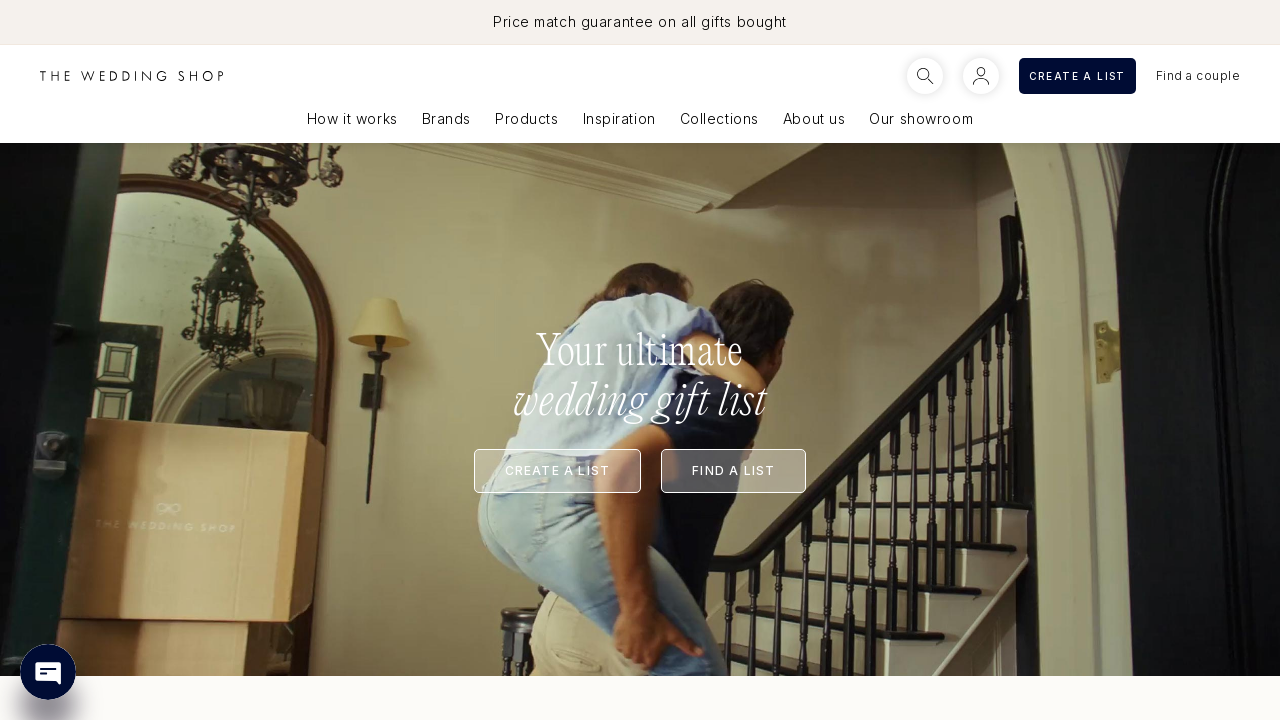

Double-clicked on 'Unlimited' element to select text at (640, 22) on text=Unlimited >> nth=0
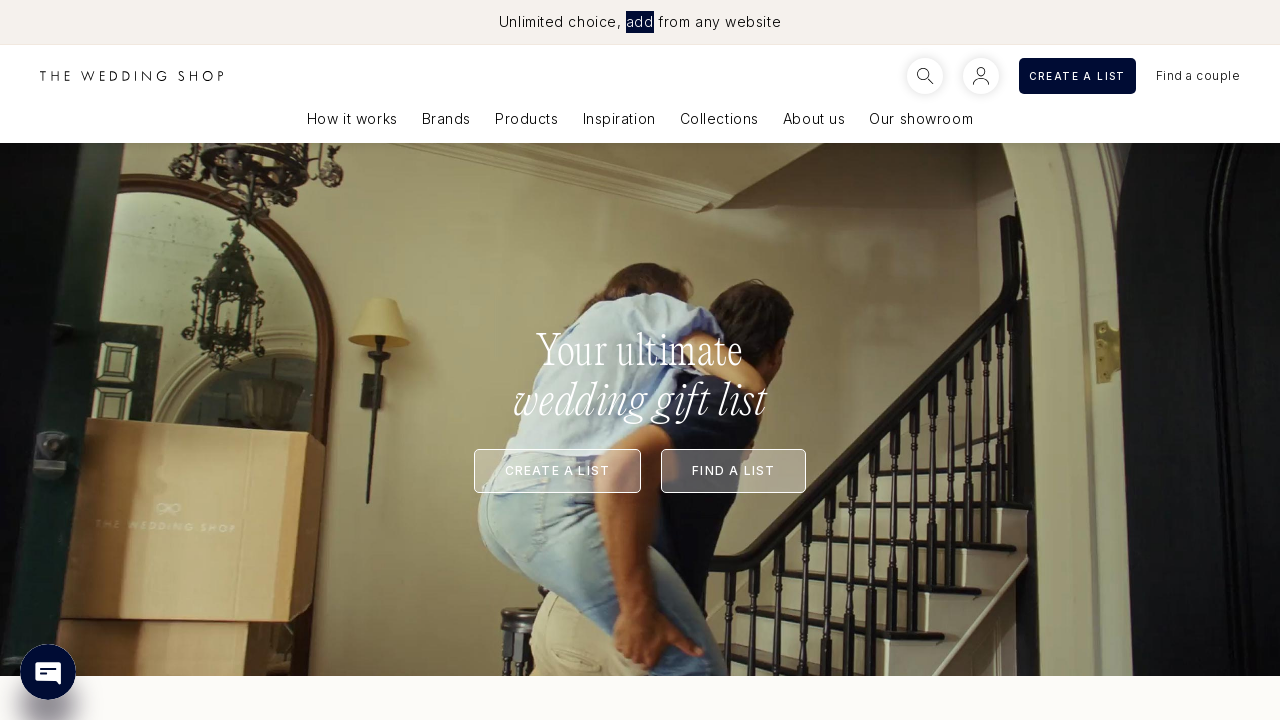

Pressed Ctrl+C to copy selected text
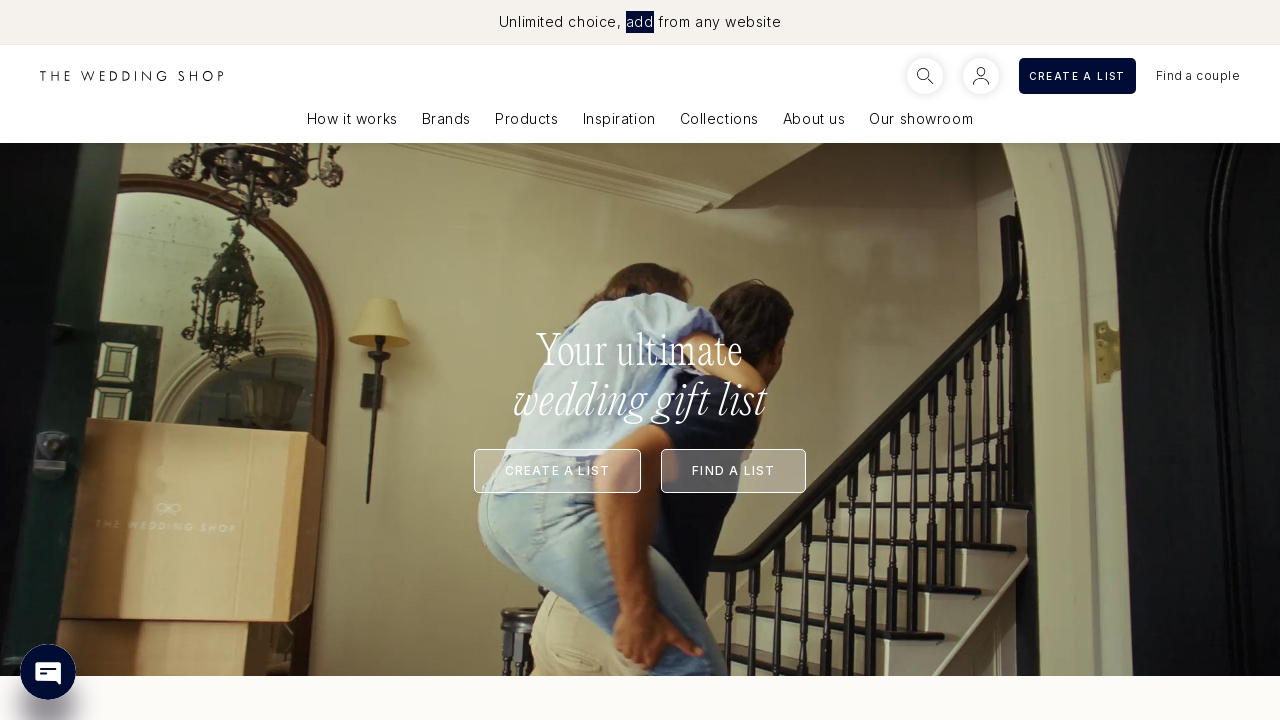

Right-clicked on element to open context menu at (640, 22) on text=Unlimited >> nth=0
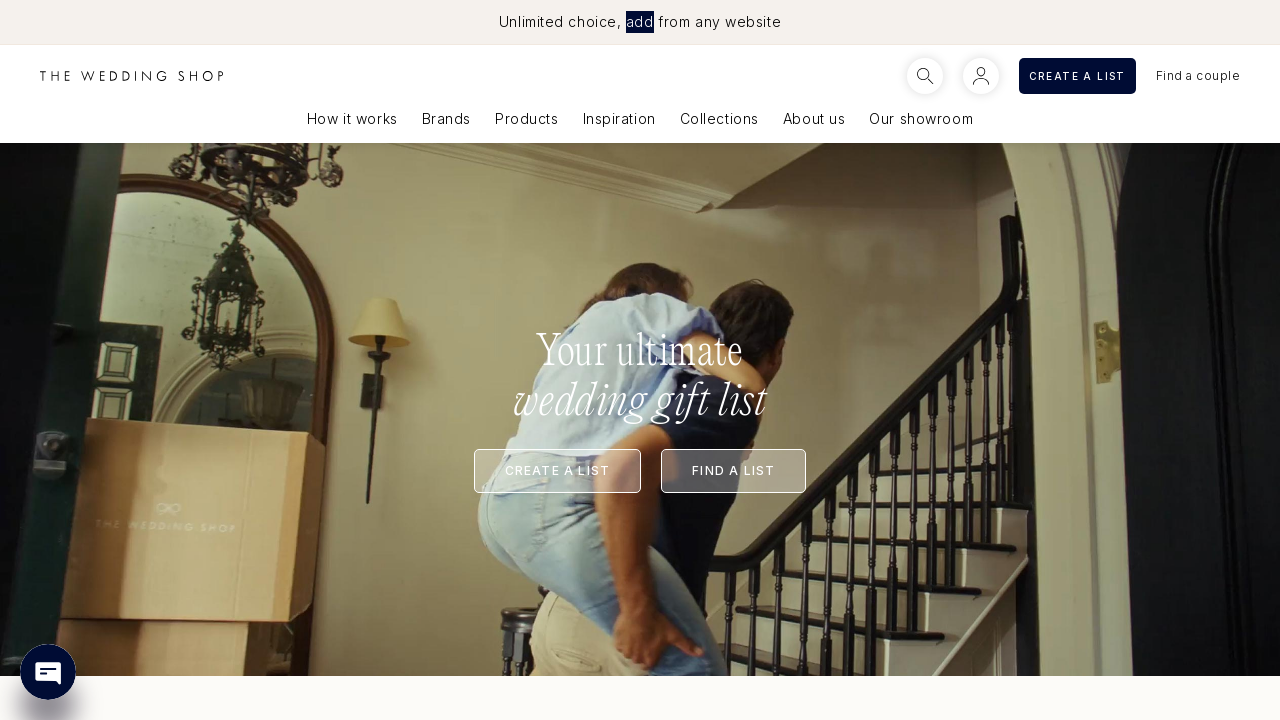

Pressed ArrowDown to navigate context menu
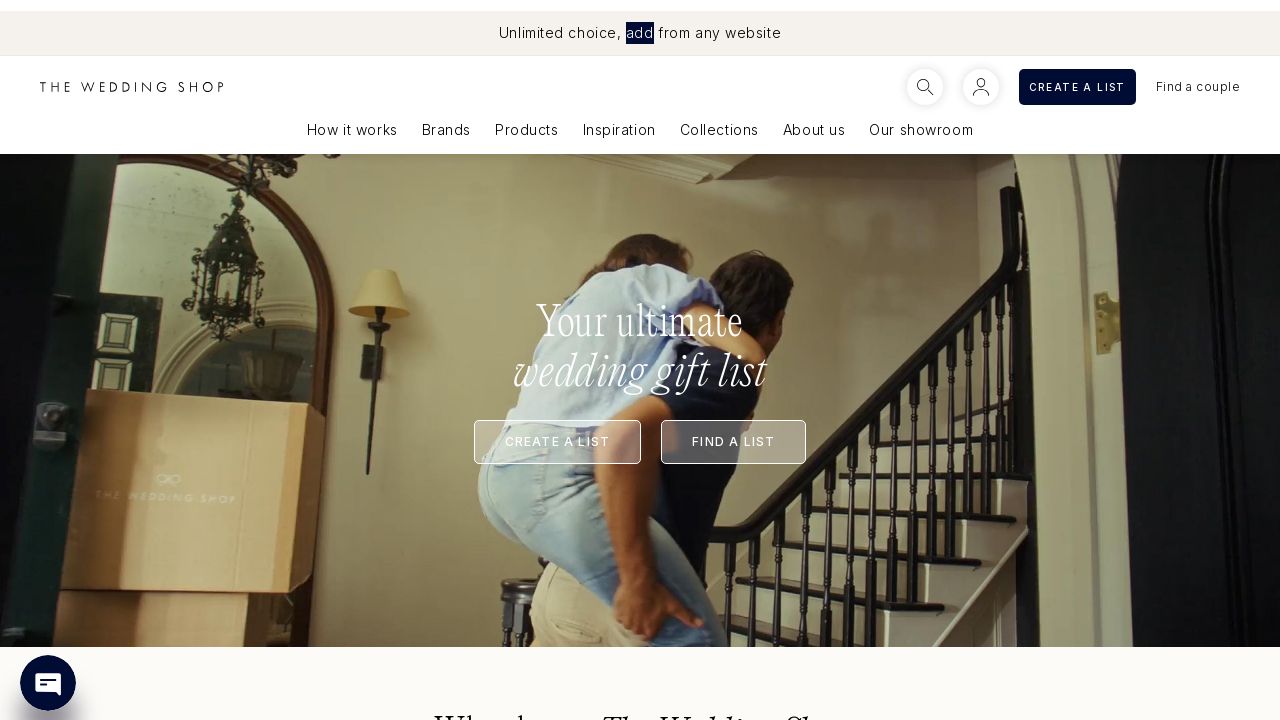

Pressed ArrowDown again to navigate context menu
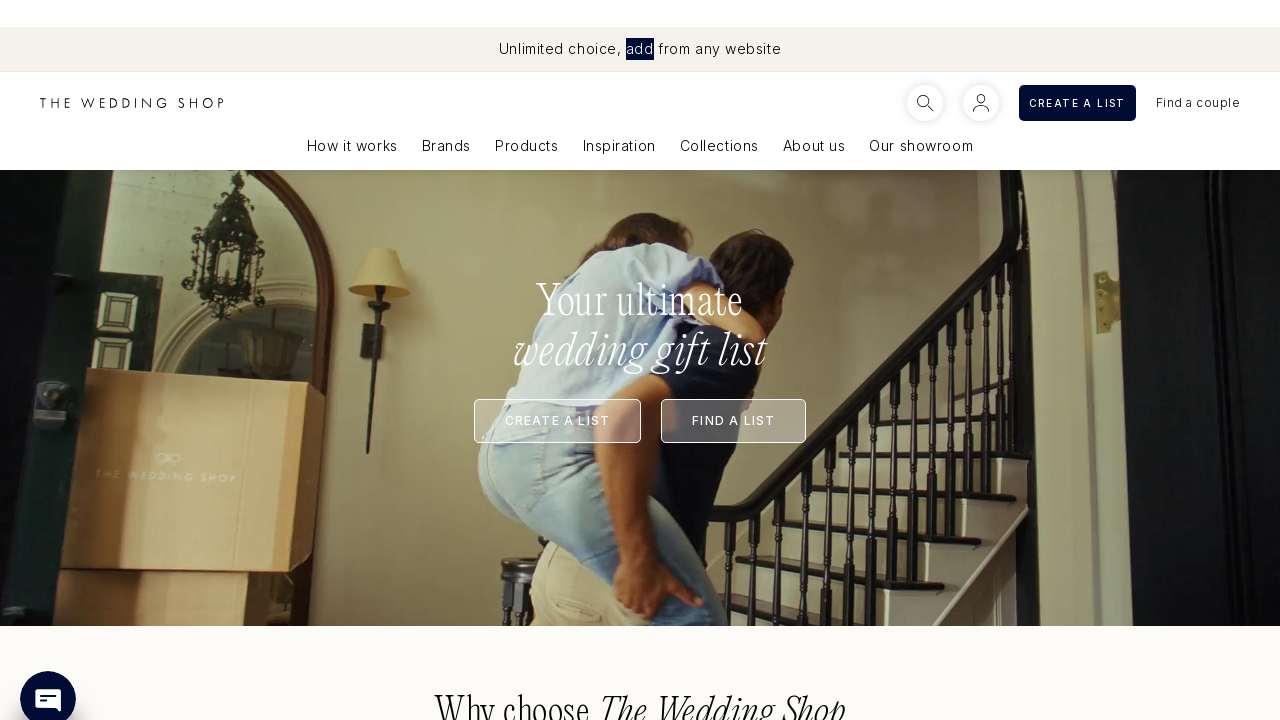

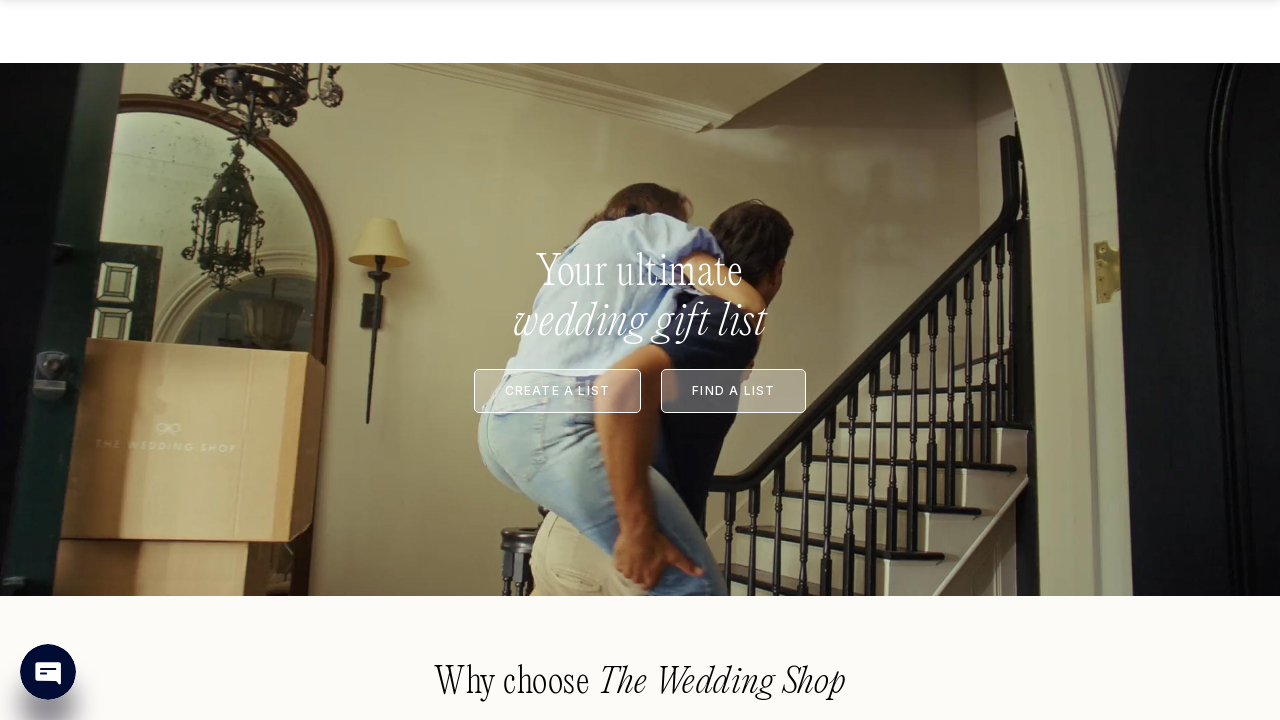